Tests file download functionality by entering text in a textarea and using keyboard navigation to trigger download actions

Starting URL: https://demo.automationtesting.in/FileDownload.html

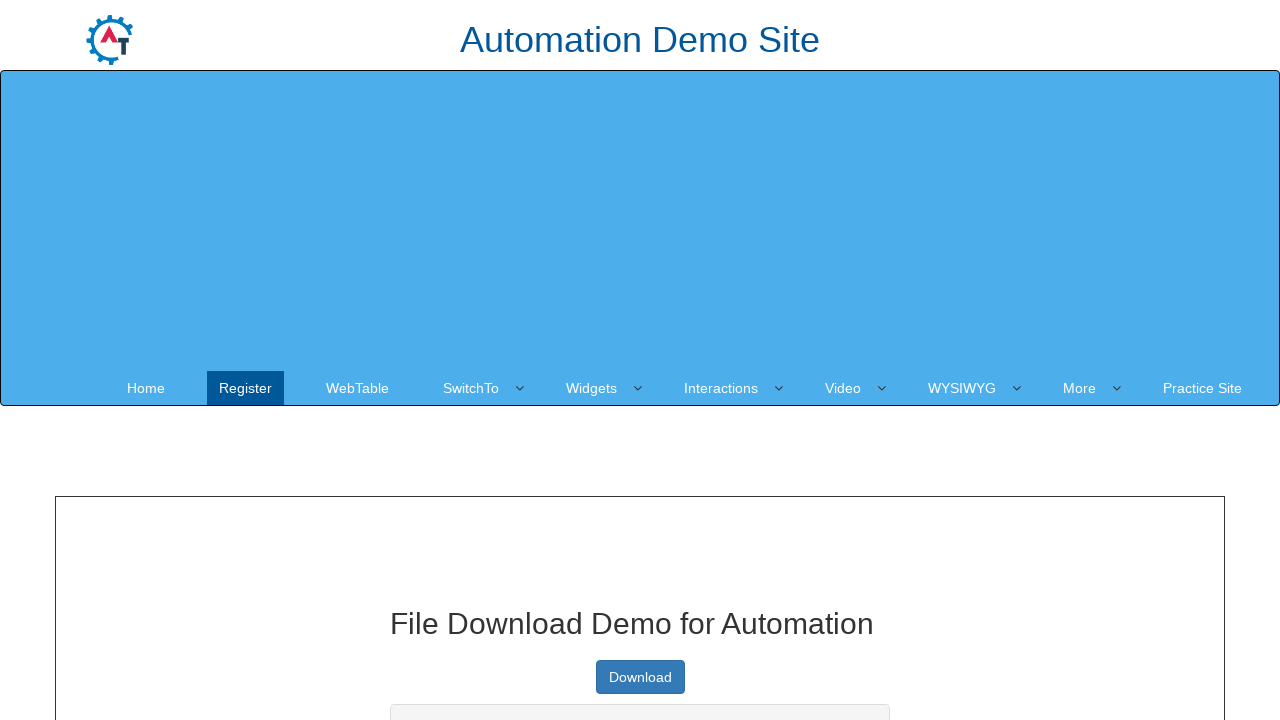

Filled textarea with 'Nikhil Pramod Ambole' on textarea#textbox
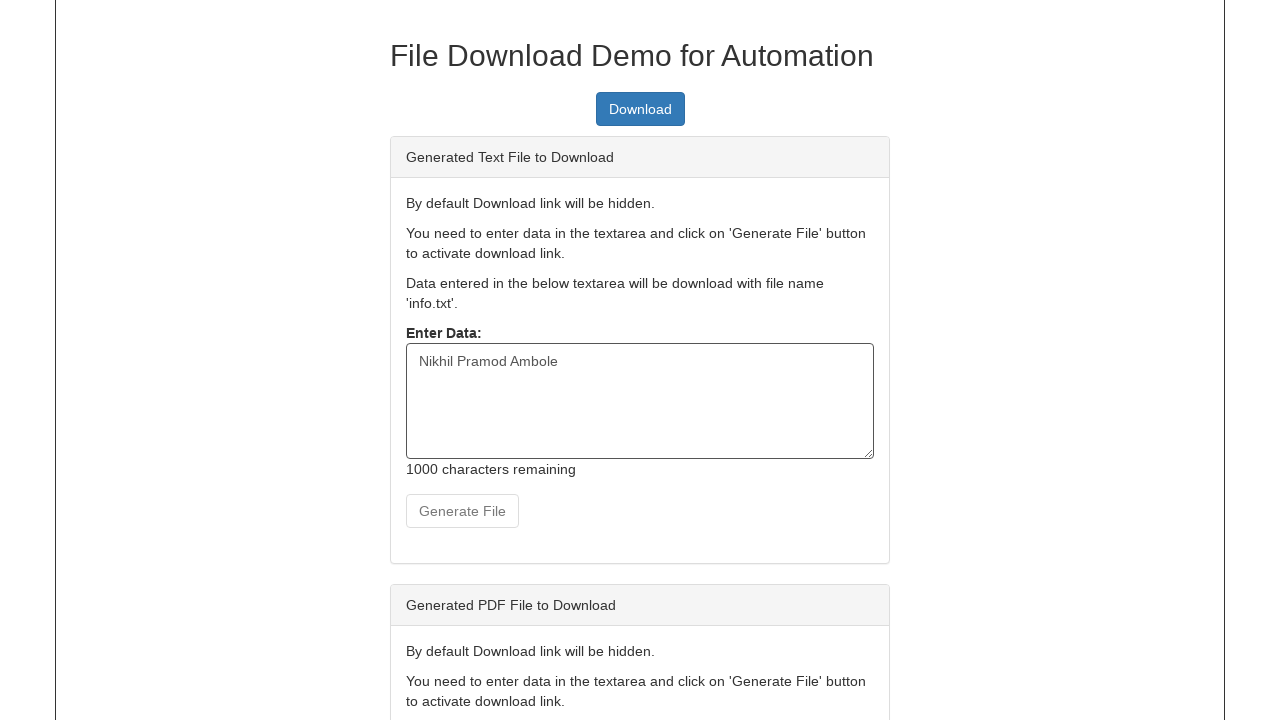

Pressed Tab to move focus to next element
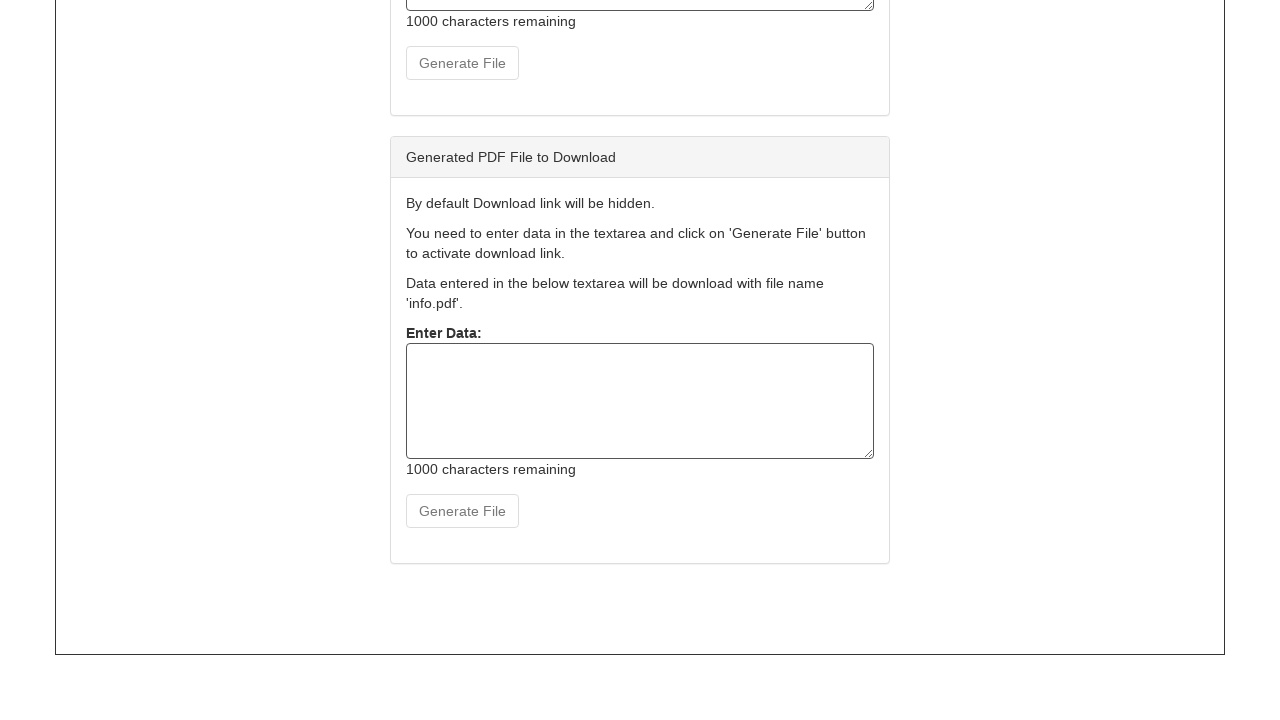

Pressed Enter to interact with focused element
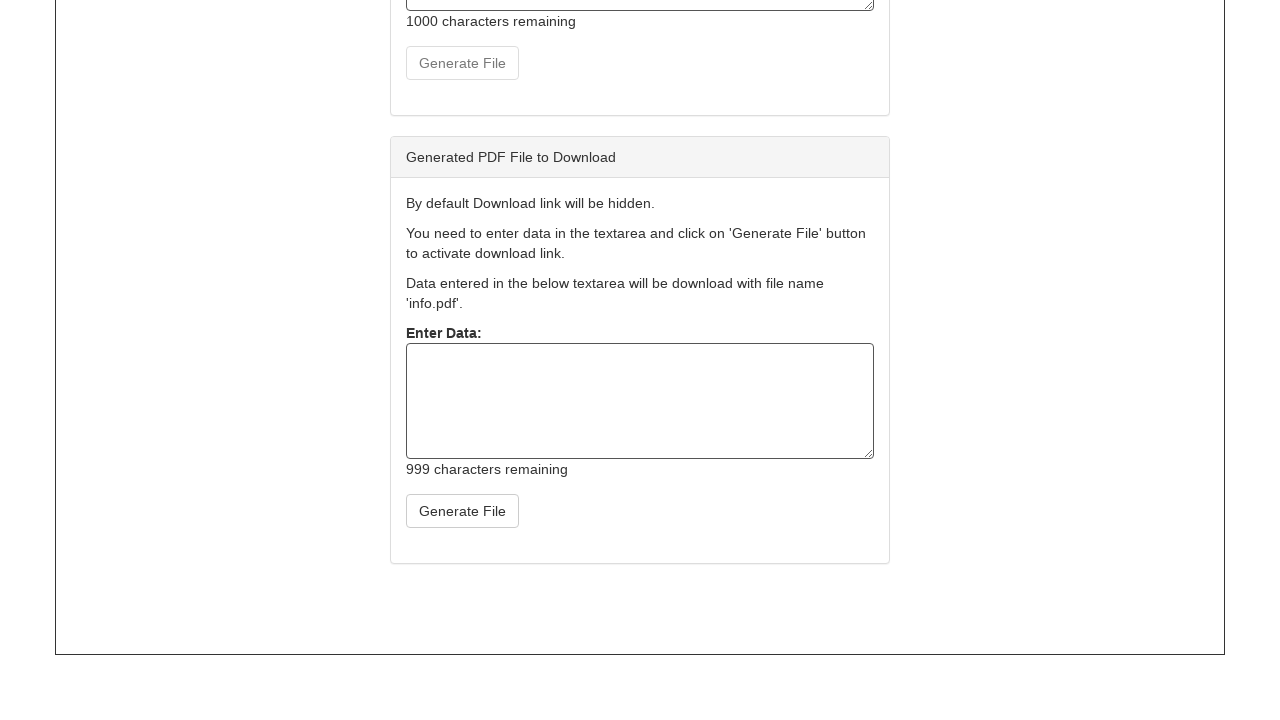

Pressed Tab again to move to next element
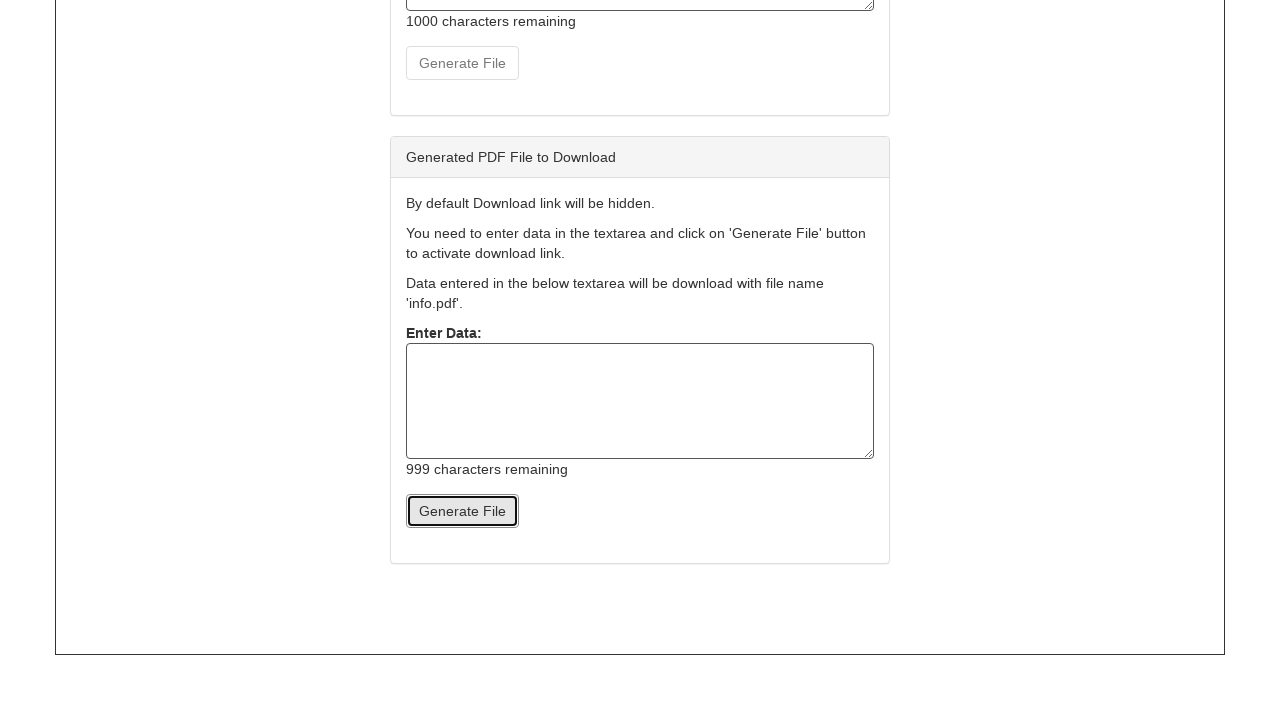

Pressed Enter to trigger download action
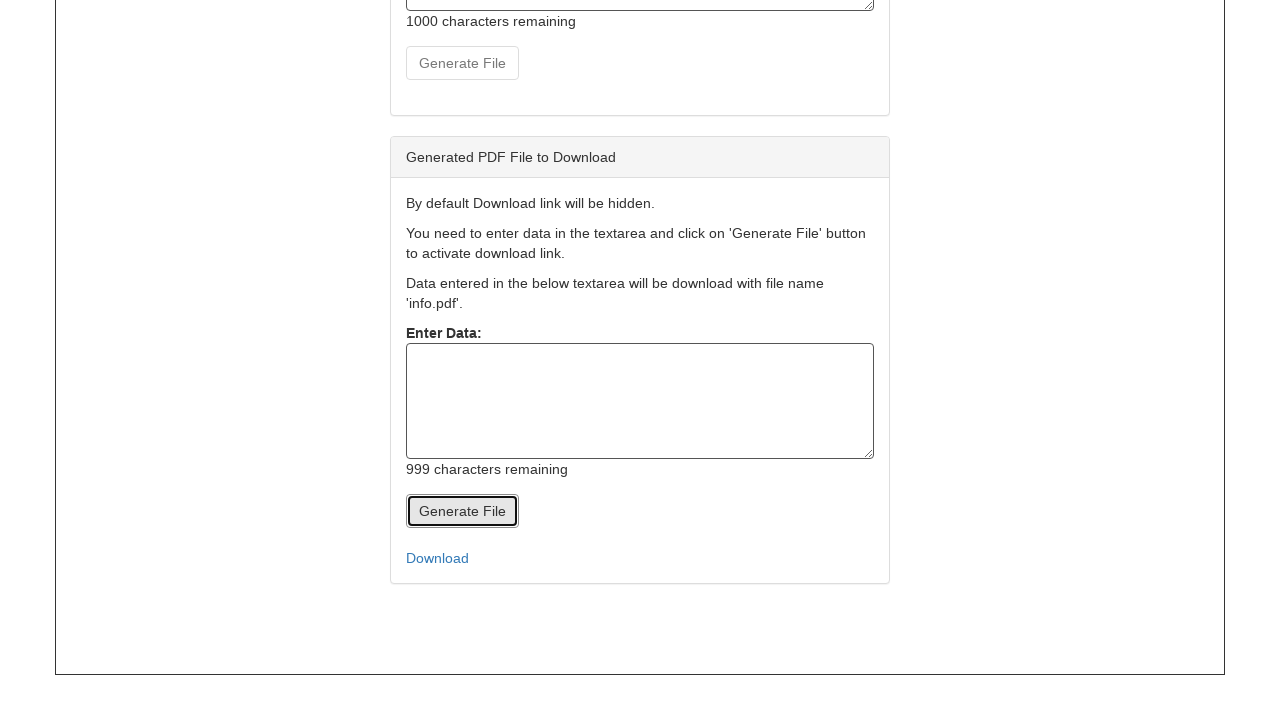

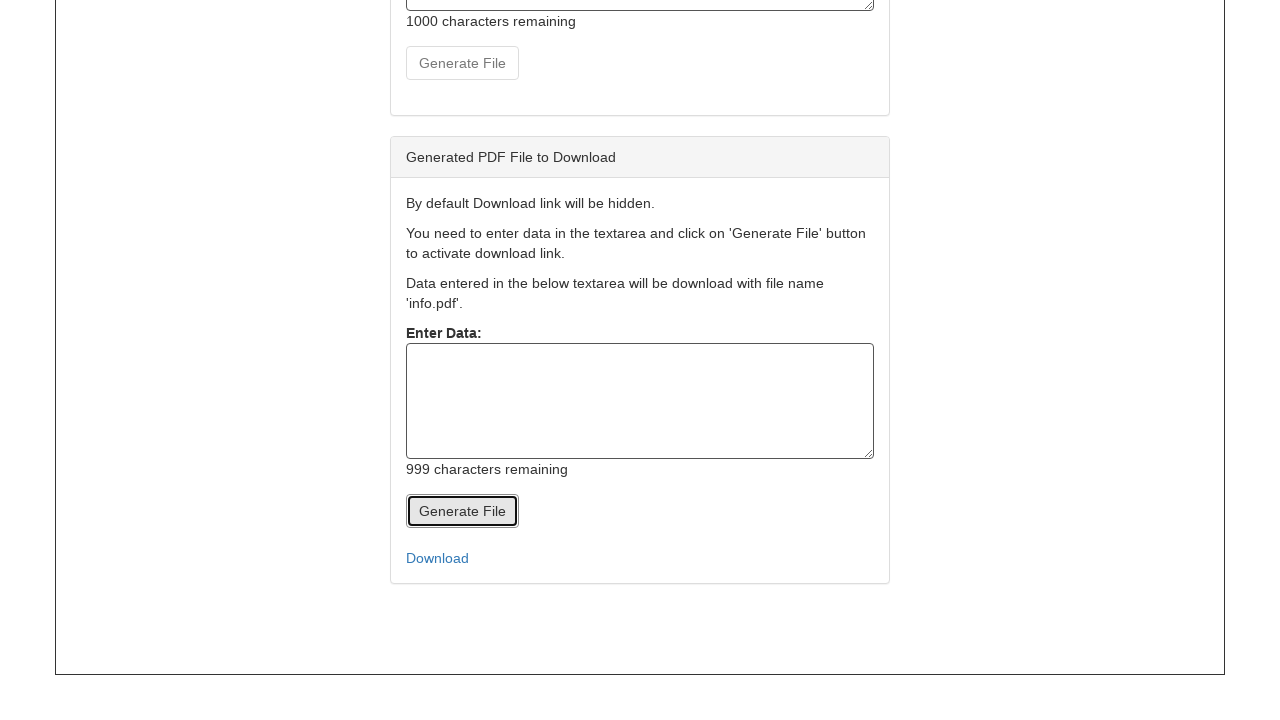